Tests click and hold functionality by clicking and holding on an element and verifying it receives focus

Starting URL: https://selenium.dev/selenium/web/mouse_interaction.html

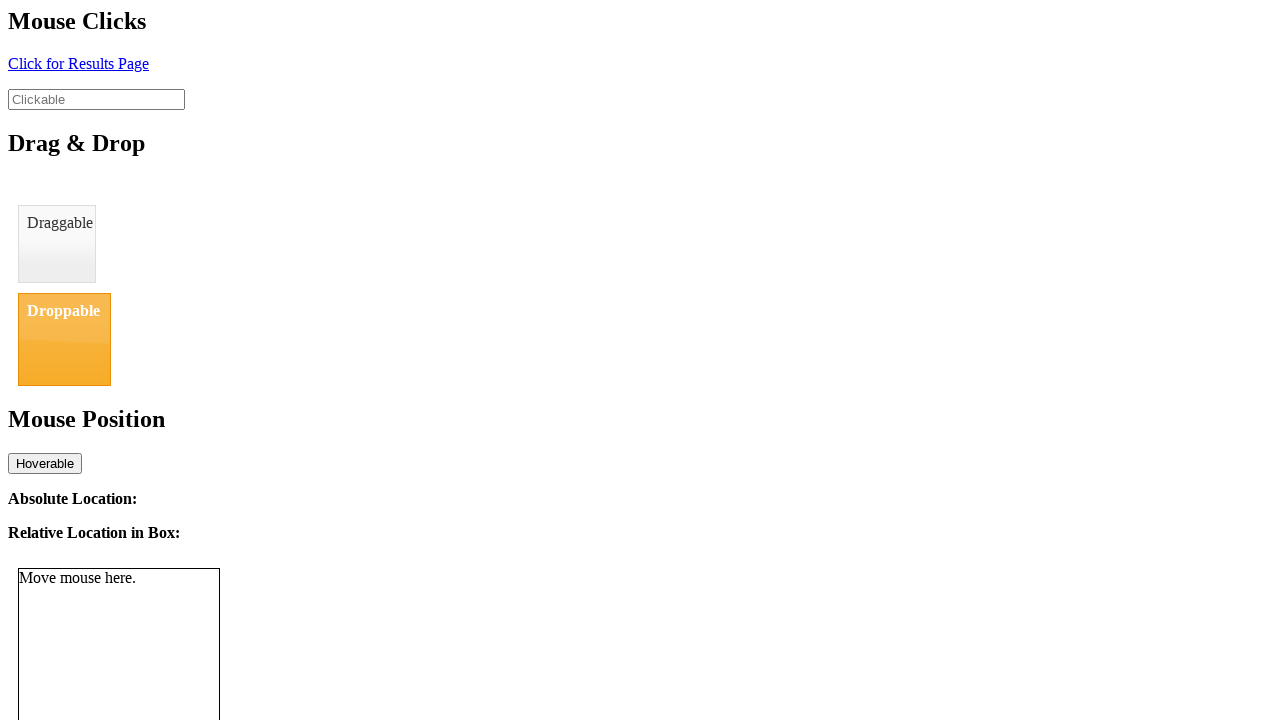

Navigated to mouse interaction test page
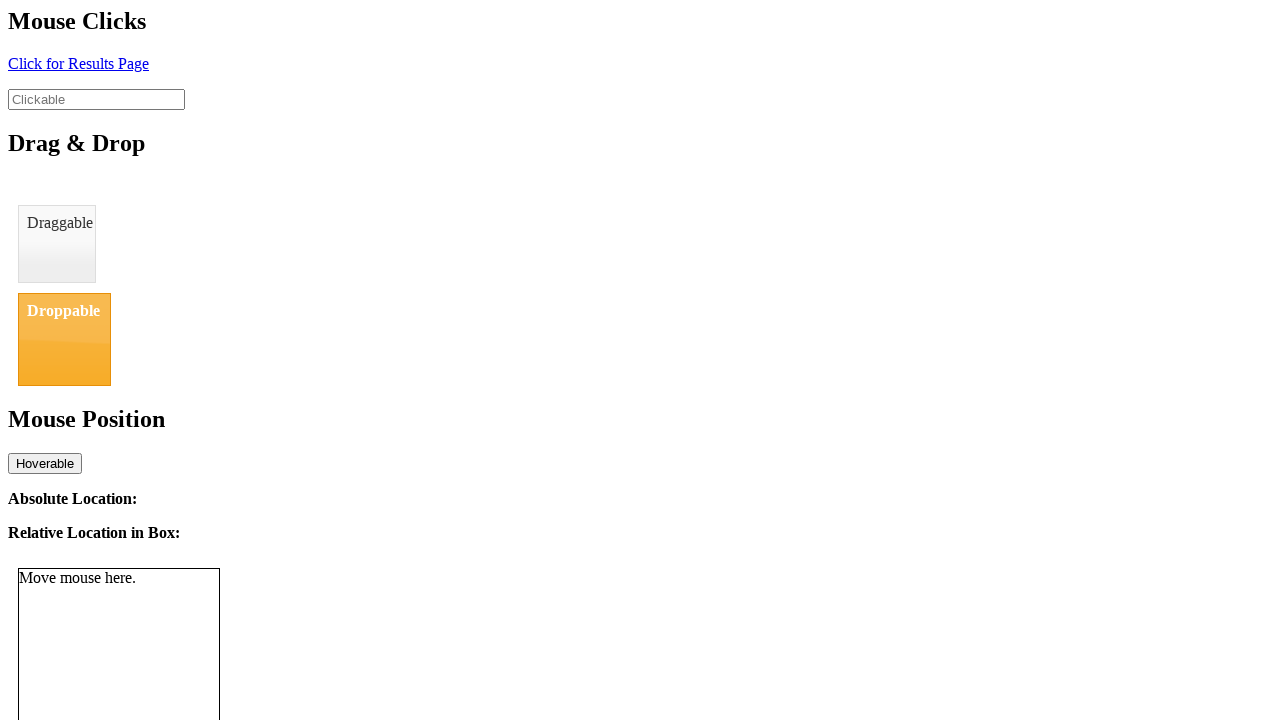

Clicked and held on clickable element with 500ms delay at (96, 99) on #clickable
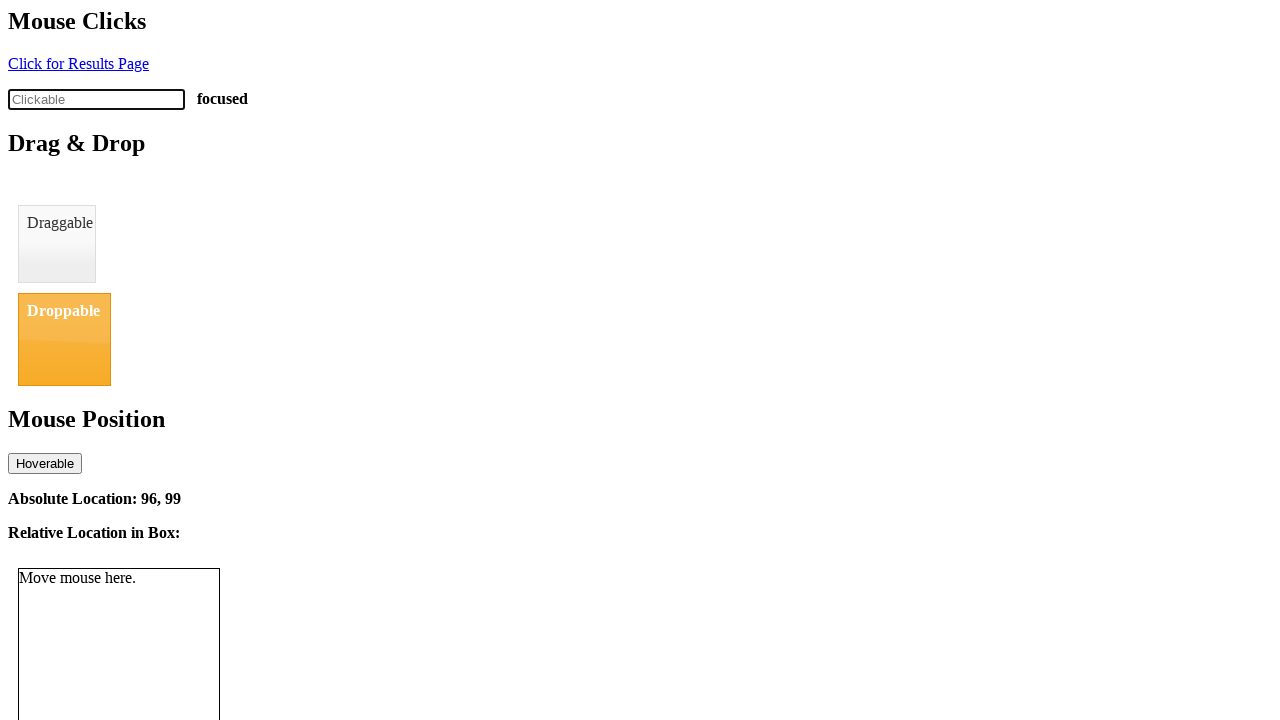

Verified element received focus status
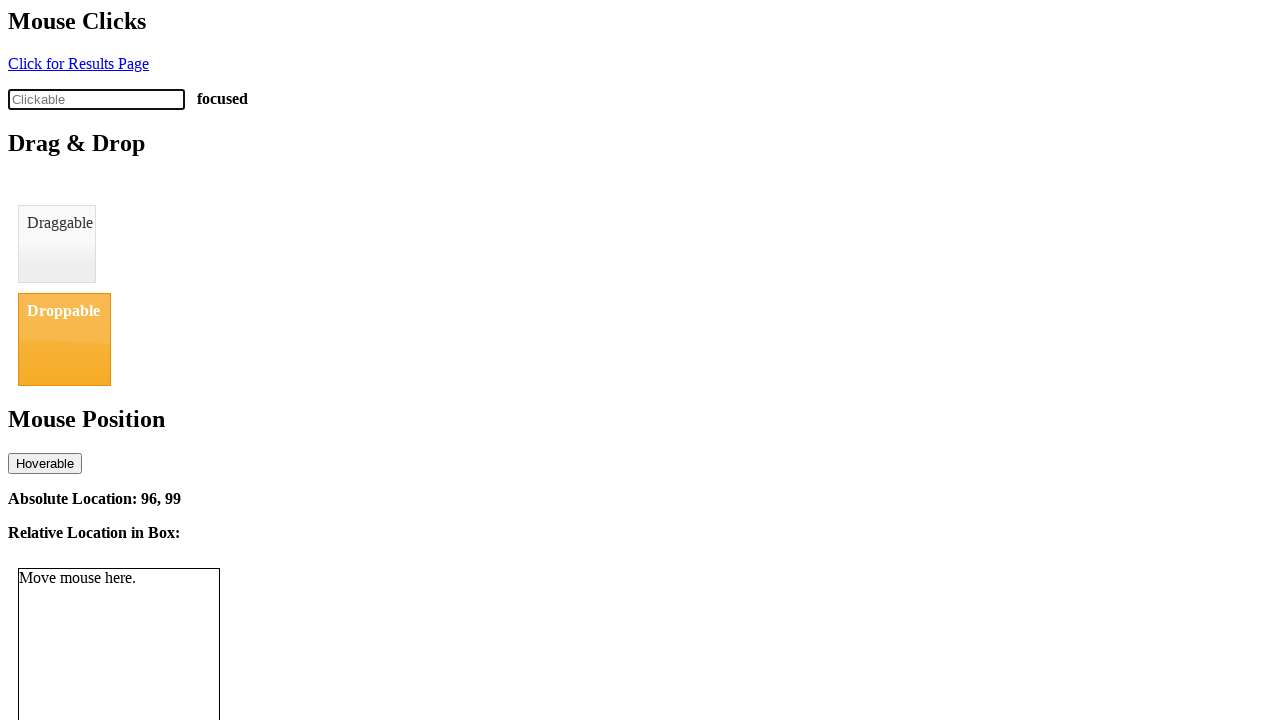

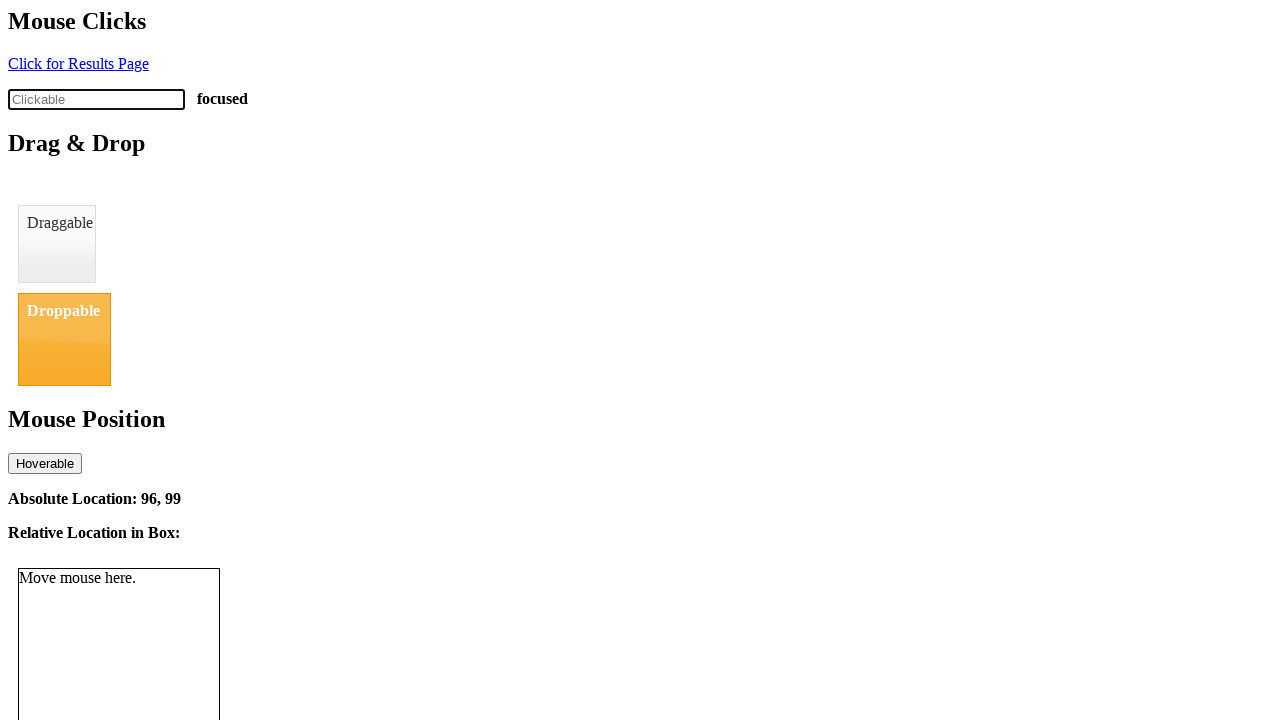